Tests dynamic loading functionality by clicking a start button and waiting for content to appear

Starting URL: https://the-internet.herokuapp.com/dynamic_loading/1

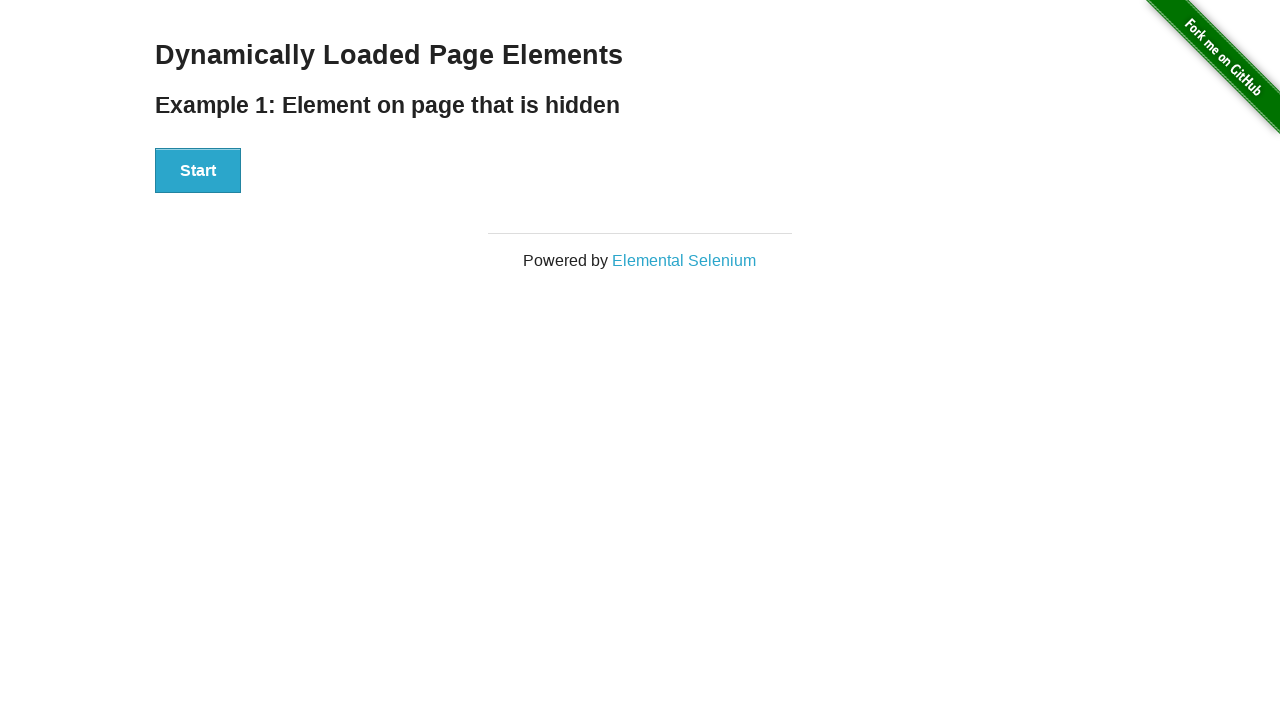

Clicked start button to trigger dynamic loading at (198, 171) on xpath=//div[@id='start']//button
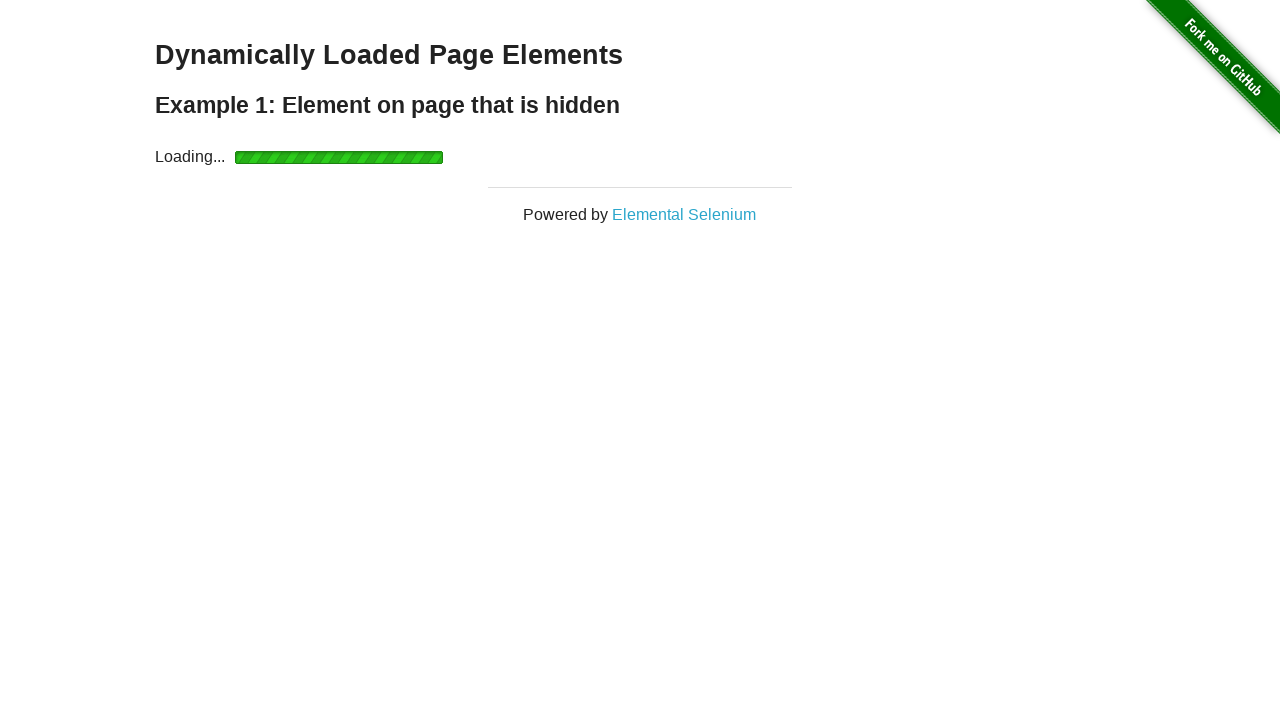

Waited for finish element with h4 heading to appear
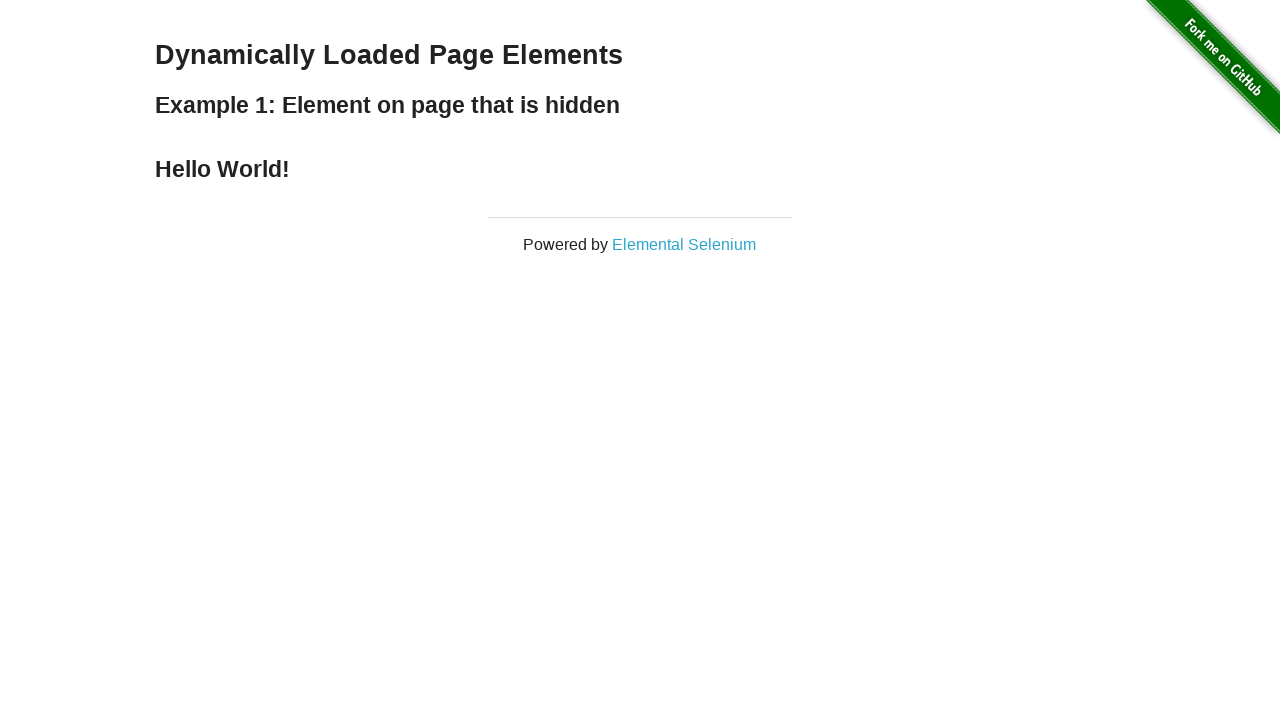

Retrieved text content from finish element: 'Hello World!'
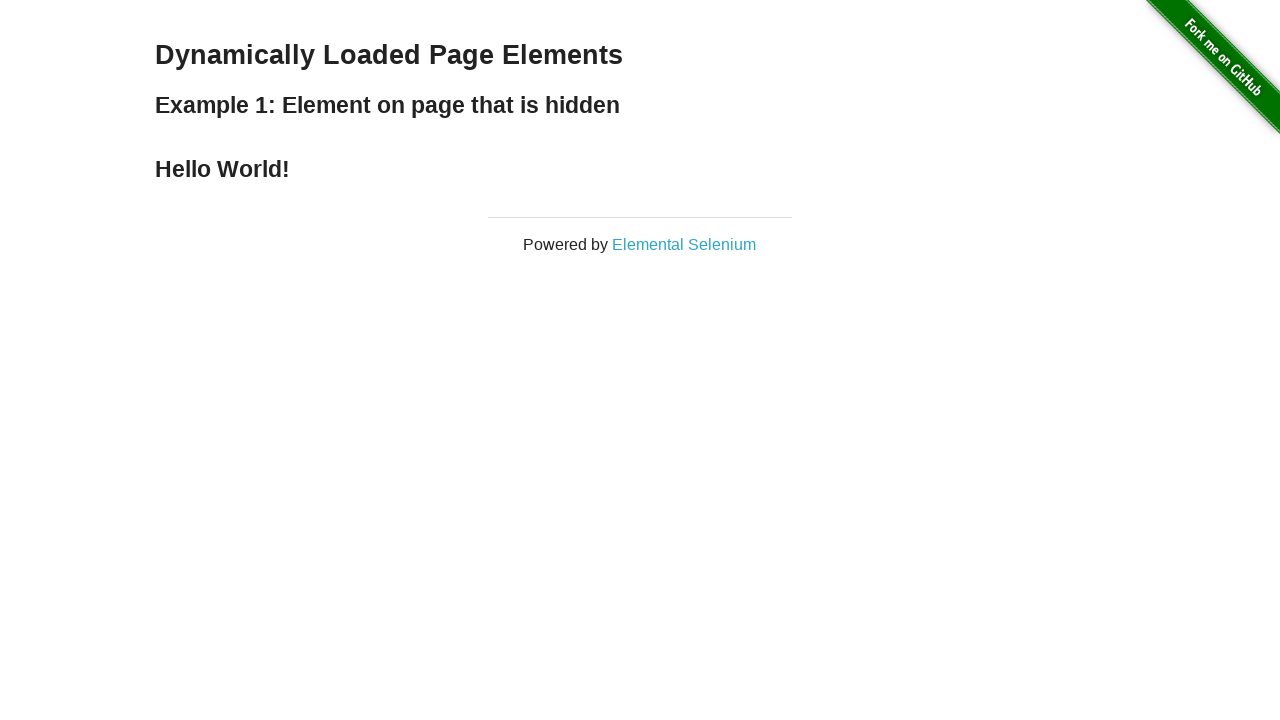

Asserted that loaded text matches expected 'Hello World!' message
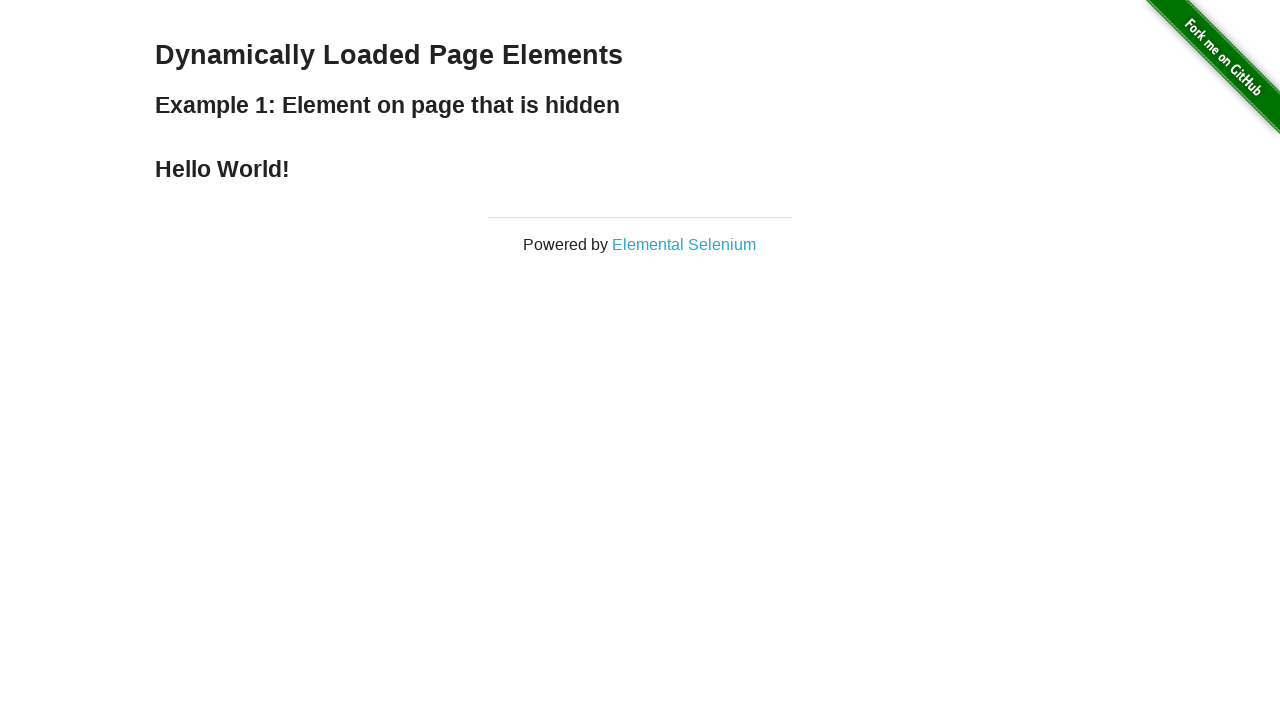

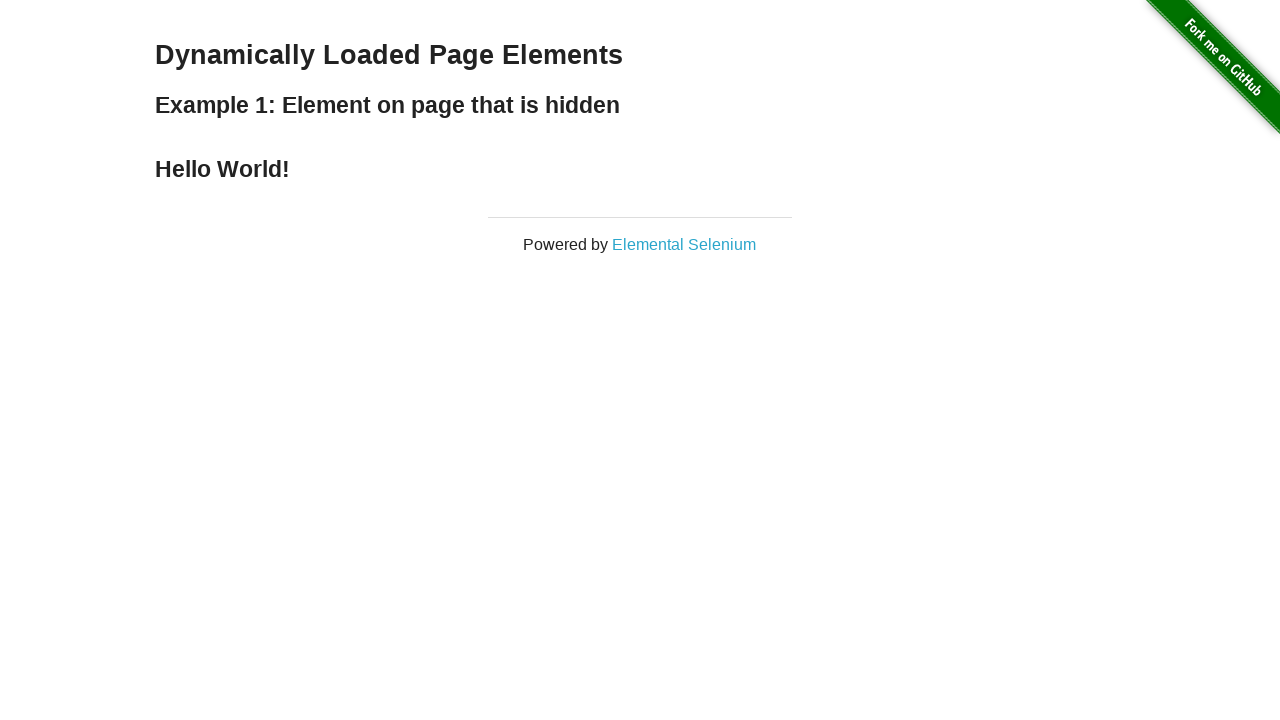